Tests the confirm alert functionality by entering a name, clicking the confirm button, and dismissing the alert dialog

Starting URL: https://rahulshettyacademy.com/AutomationPractice/

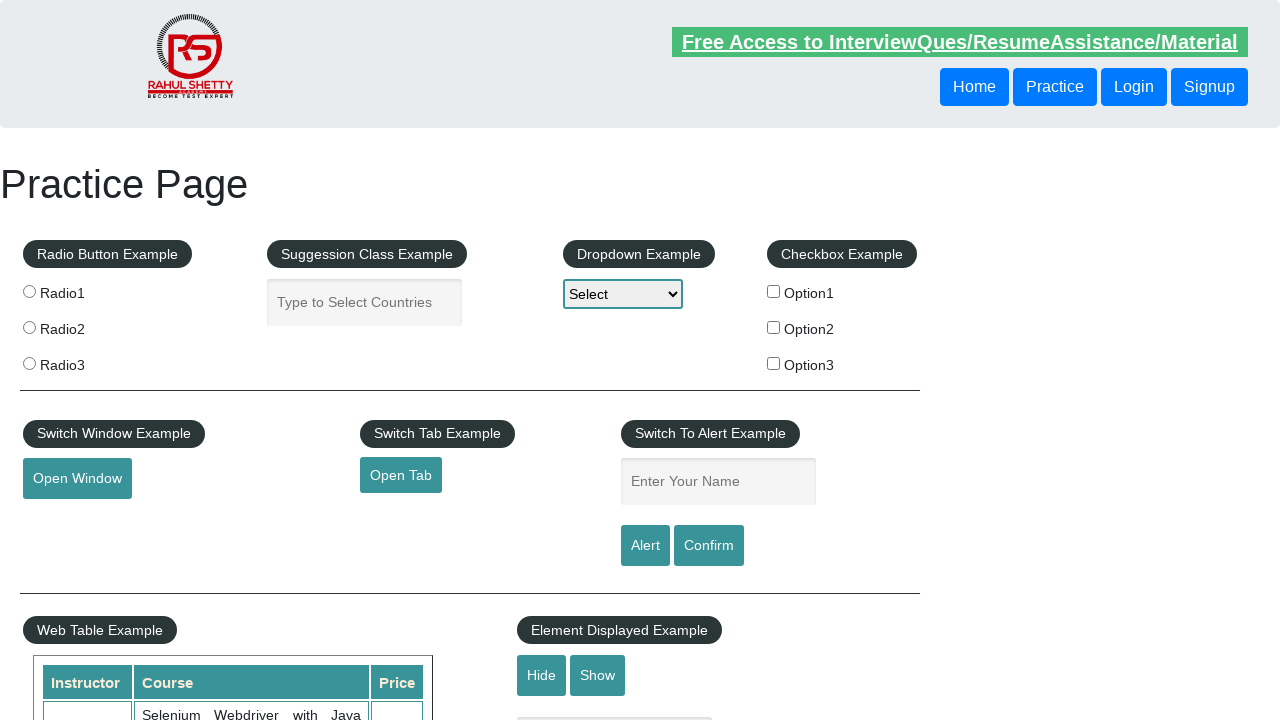

Filled name field with 'Uma Maheswari' on #name
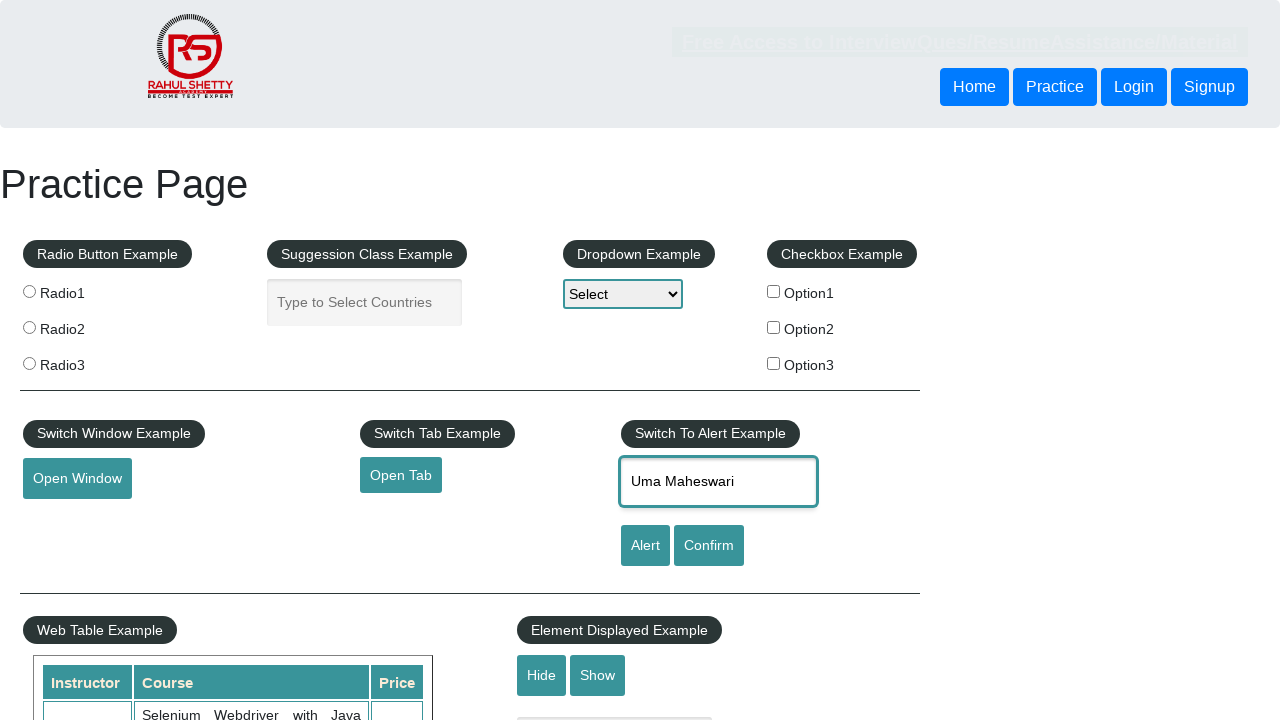

Clicked confirm button to trigger alert dialog at (709, 546) on #confirmbtn
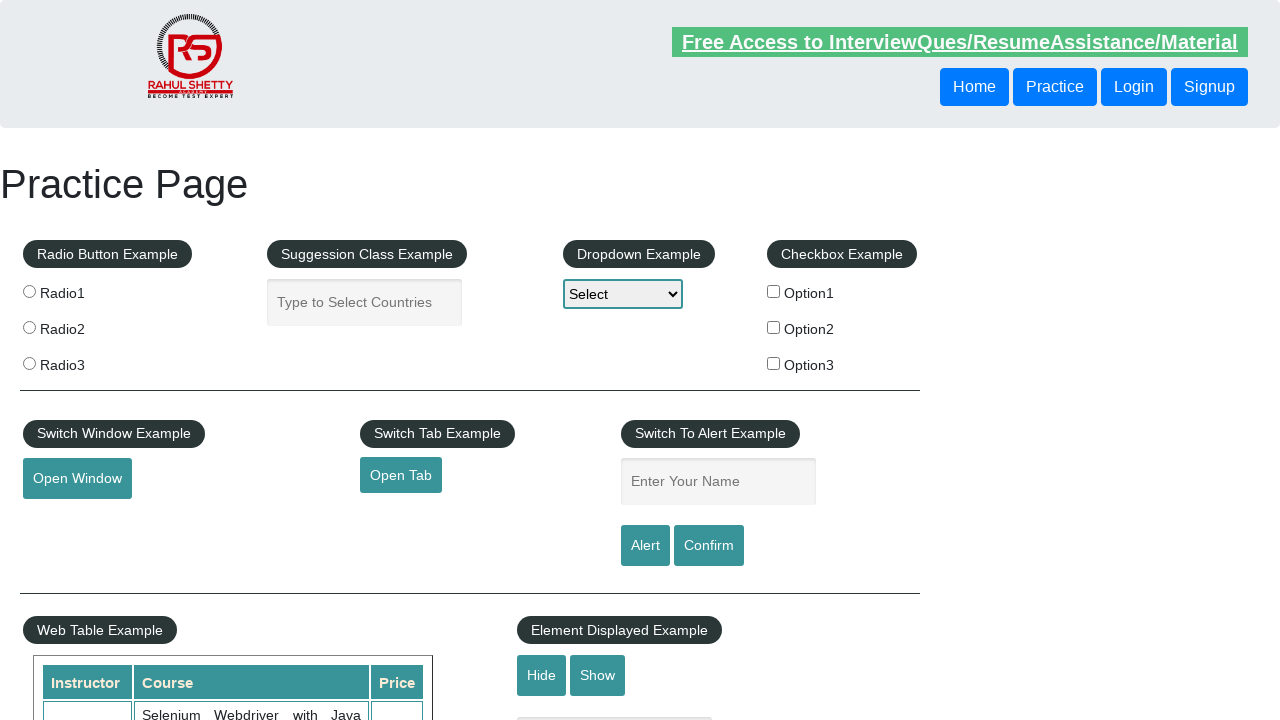

Set up dialog handler to dismiss the alert
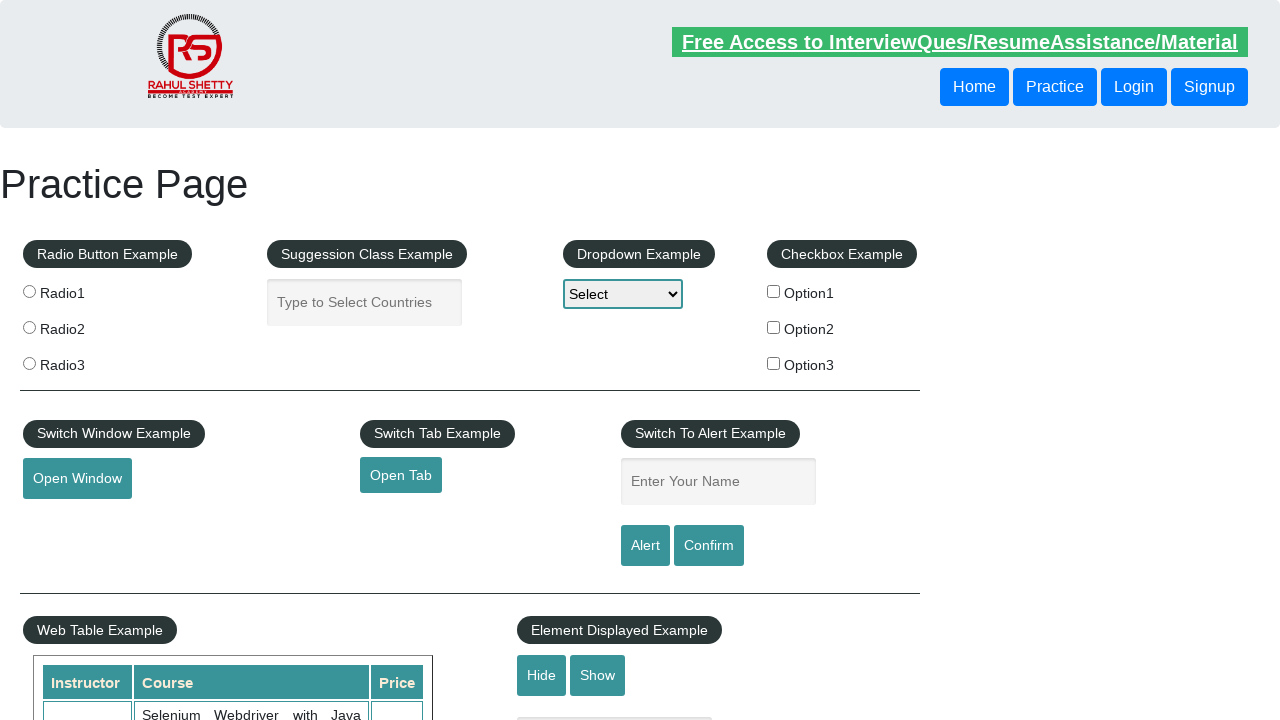

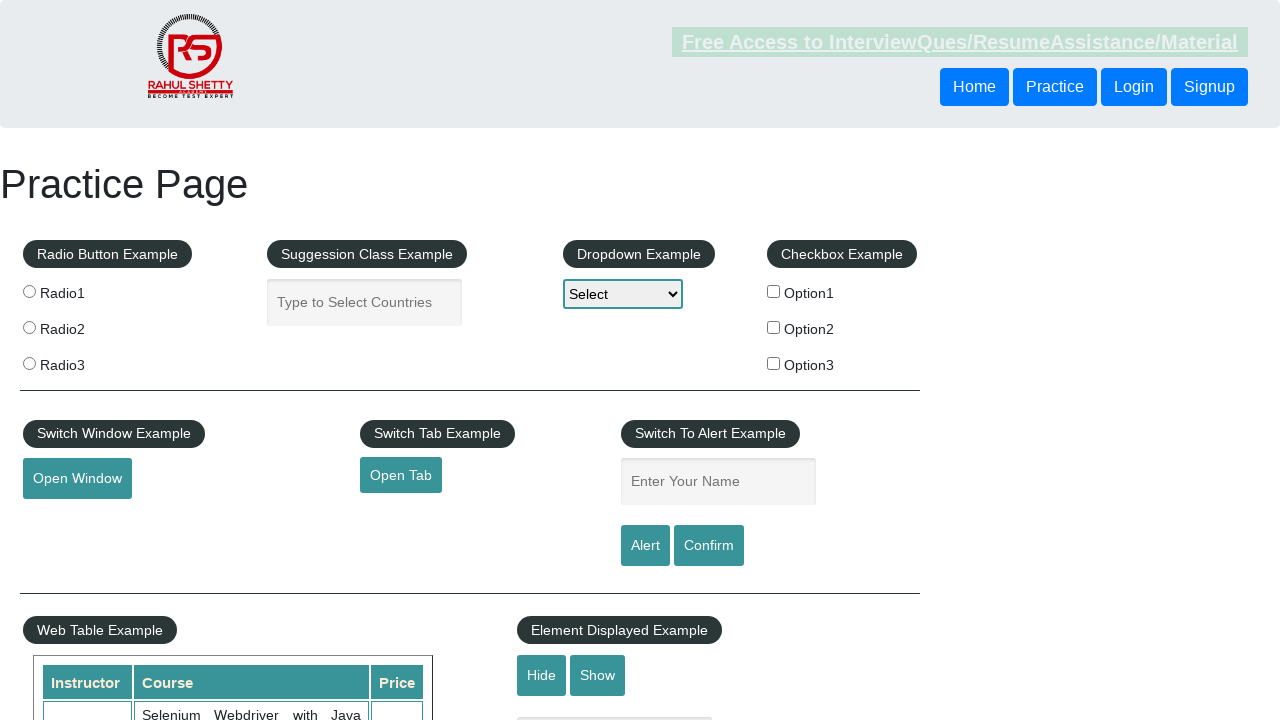